Tests mouse hover functionality by hovering over a specific element on the page.

Starting URL: https://rahulshettyacademy.com/AutomationPractice/

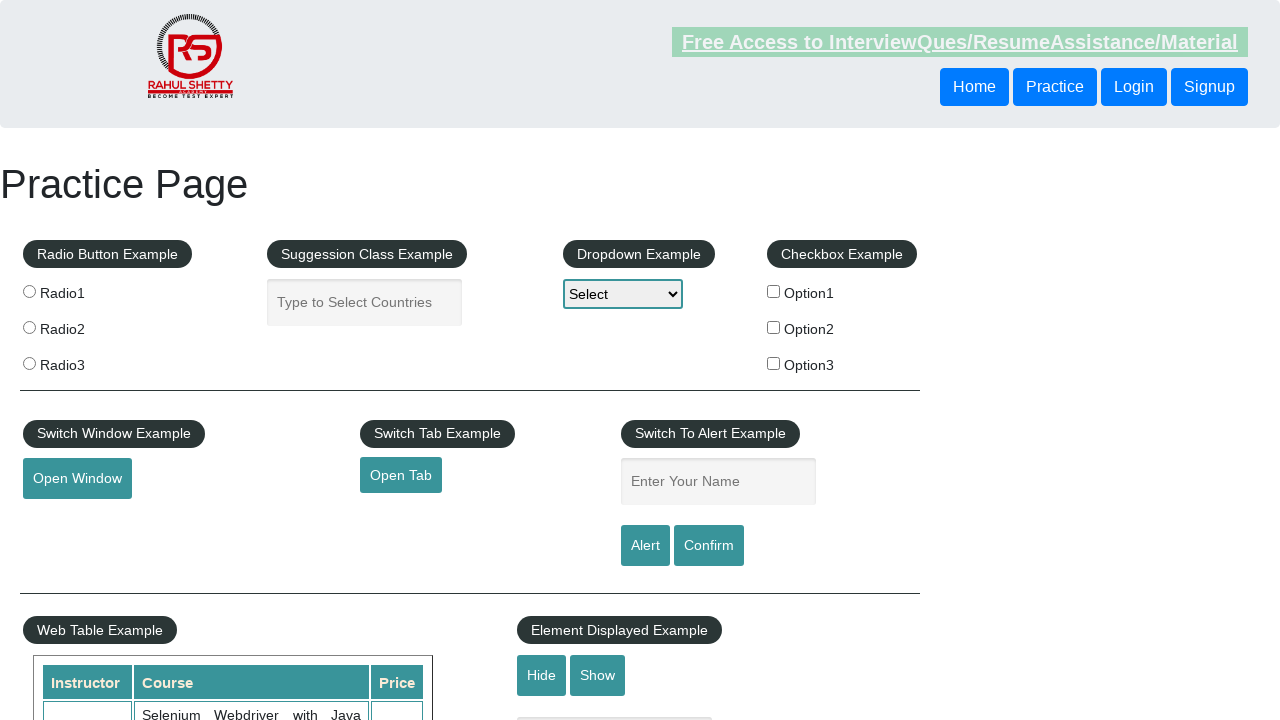

Hovered over mouse hover element at (83, 361) on #mousehover
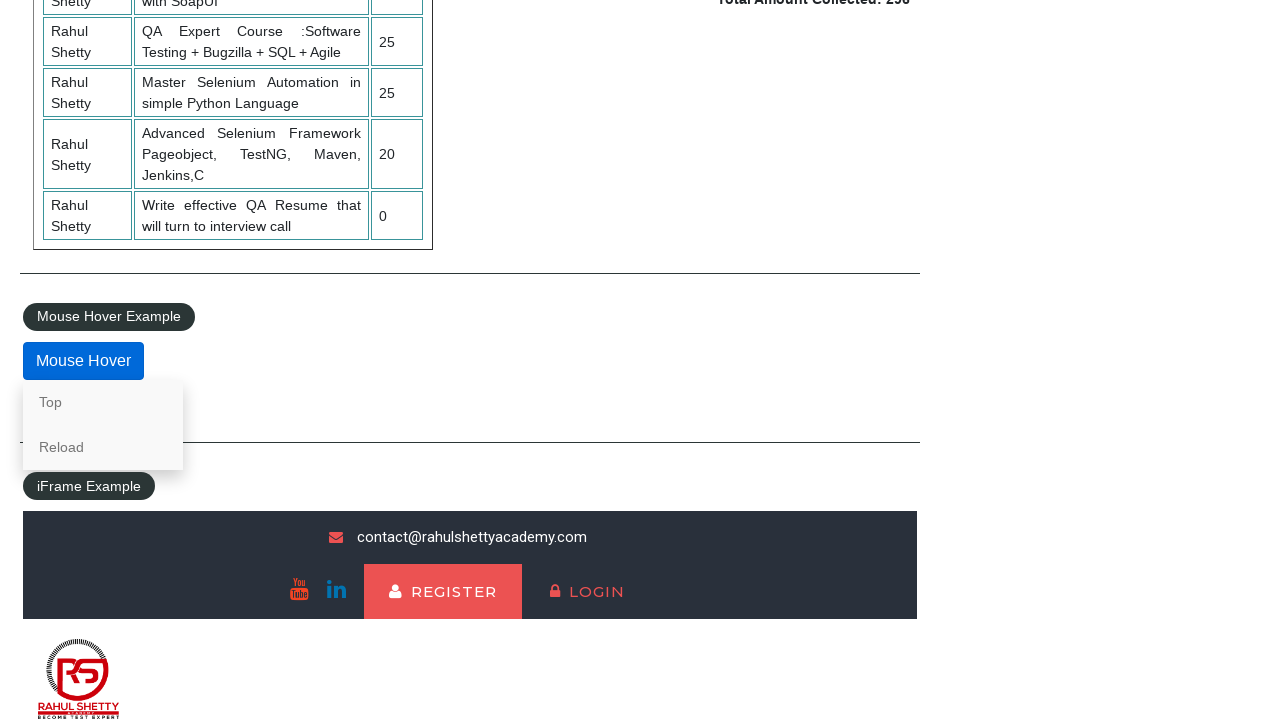

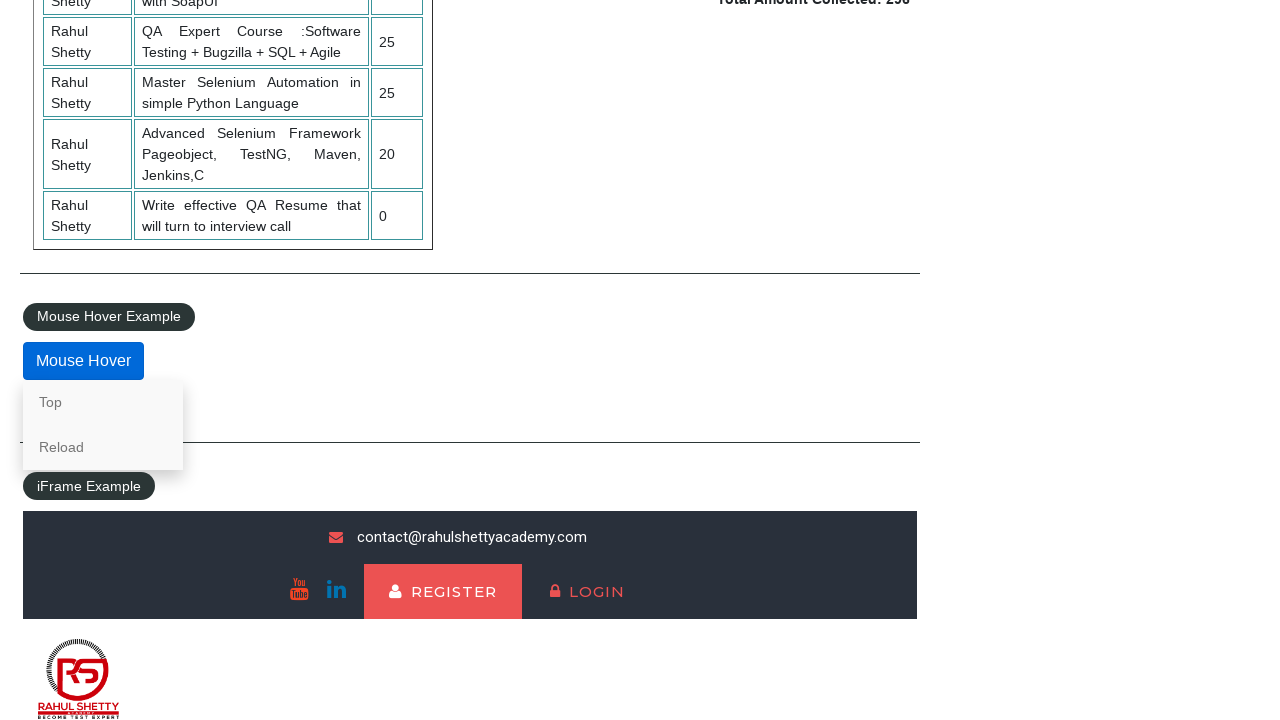